Tests filtering to display only completed items

Starting URL: https://demo.playwright.dev/todomvc

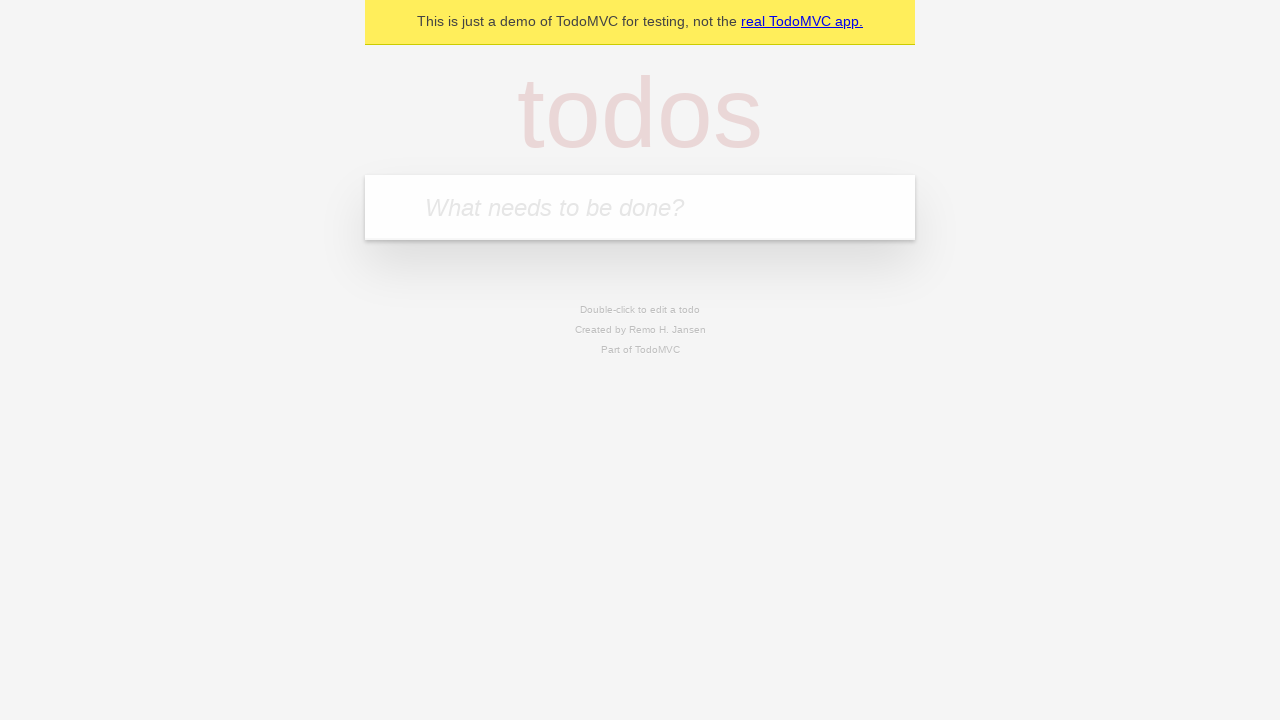

Filled first todo input with 'buy some cheese' on .new-todo
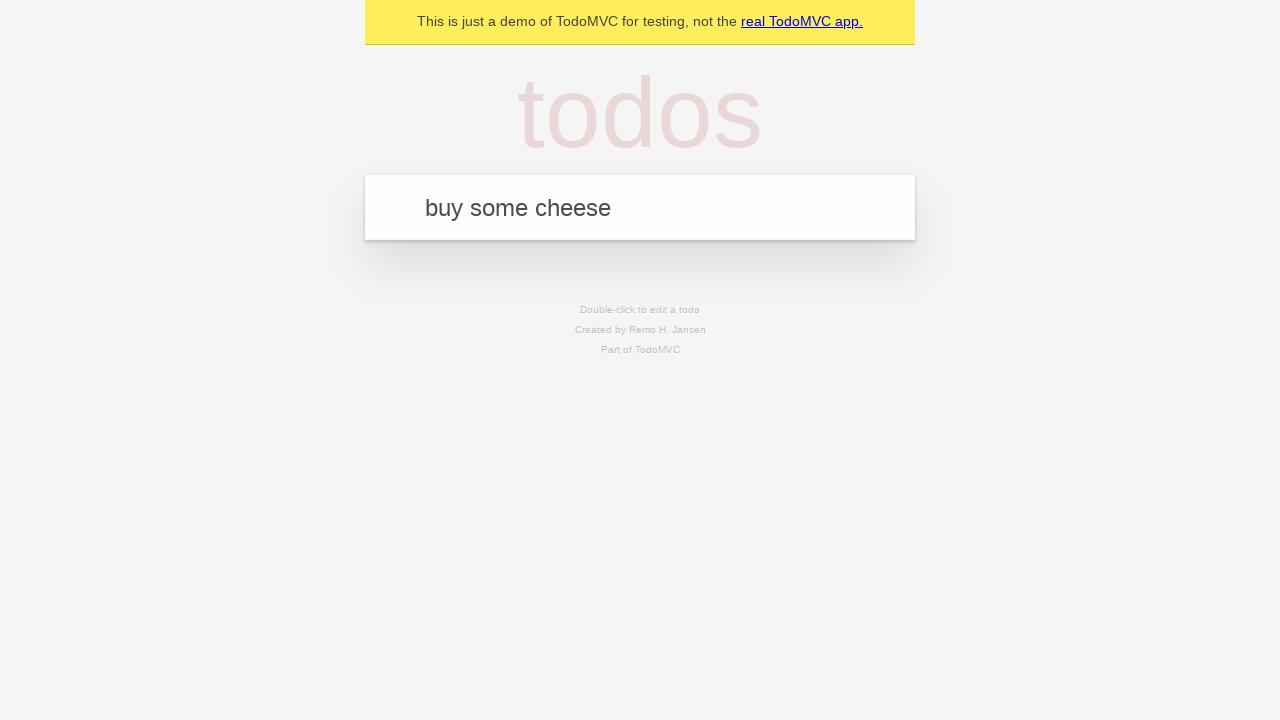

Pressed Enter to create first todo on .new-todo
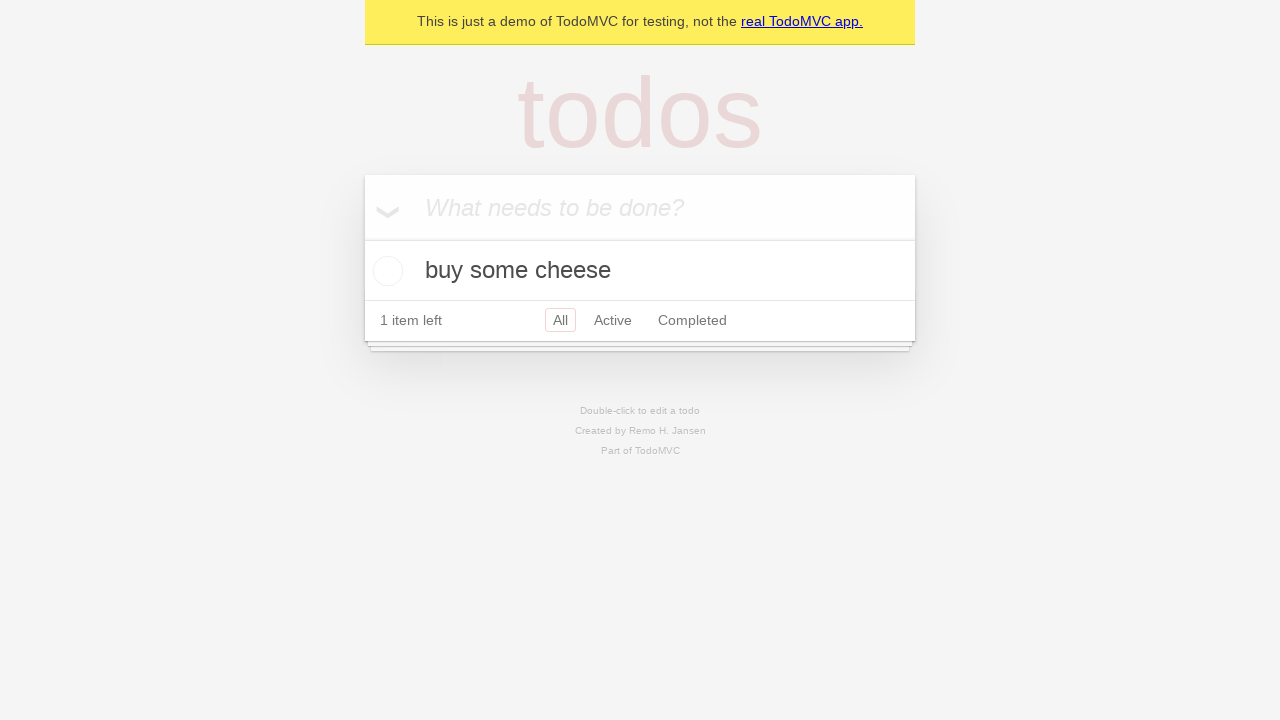

Filled second todo input with 'feed the cat' on .new-todo
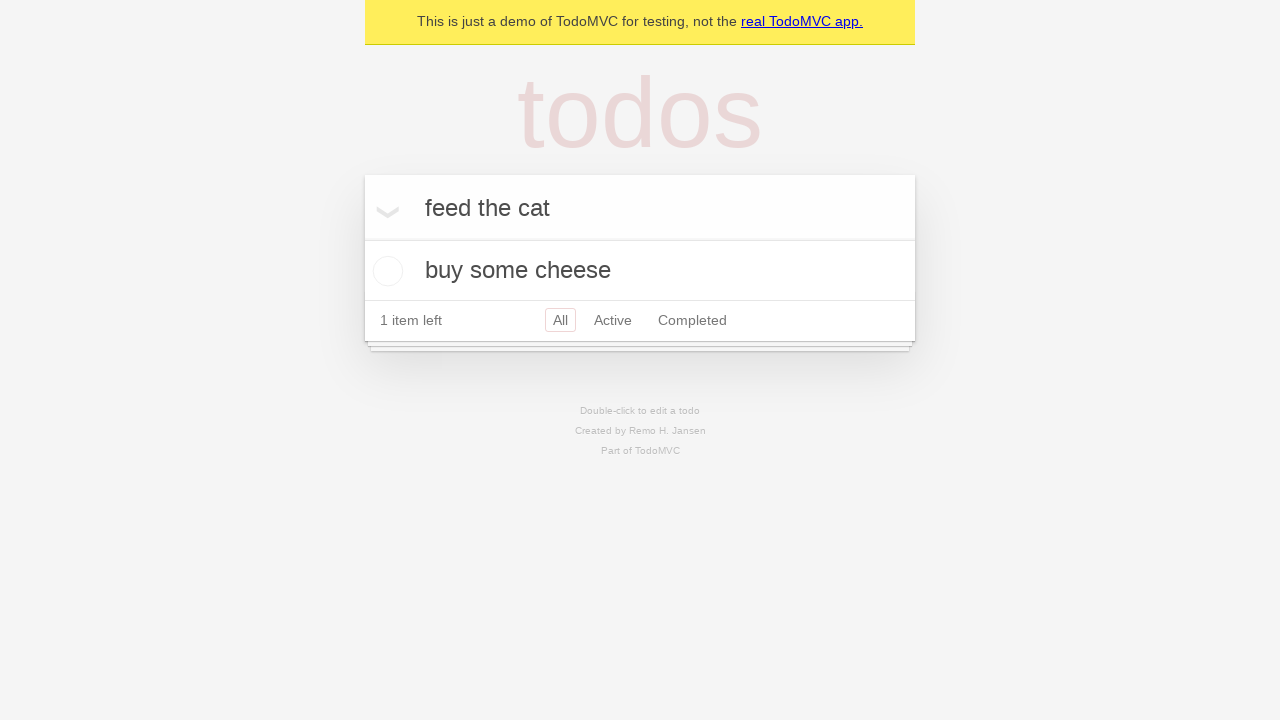

Pressed Enter to create second todo on .new-todo
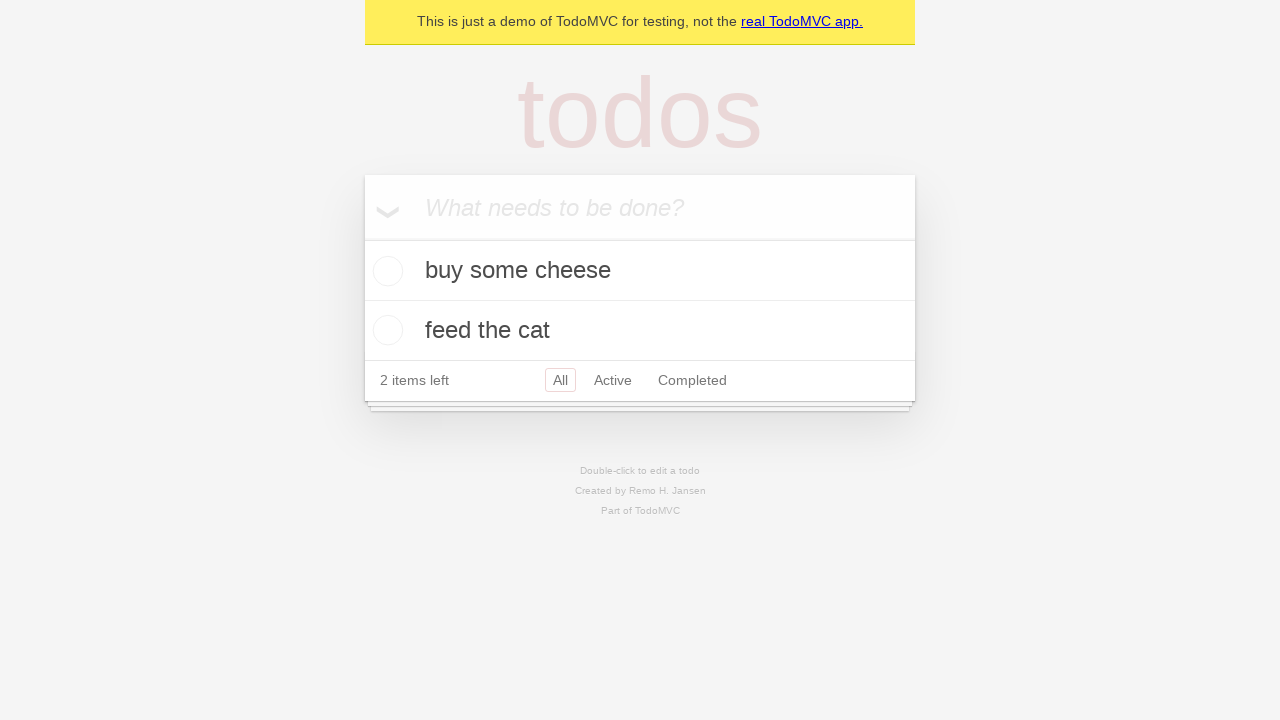

Filled third todo input with 'book a doctors appointment' on .new-todo
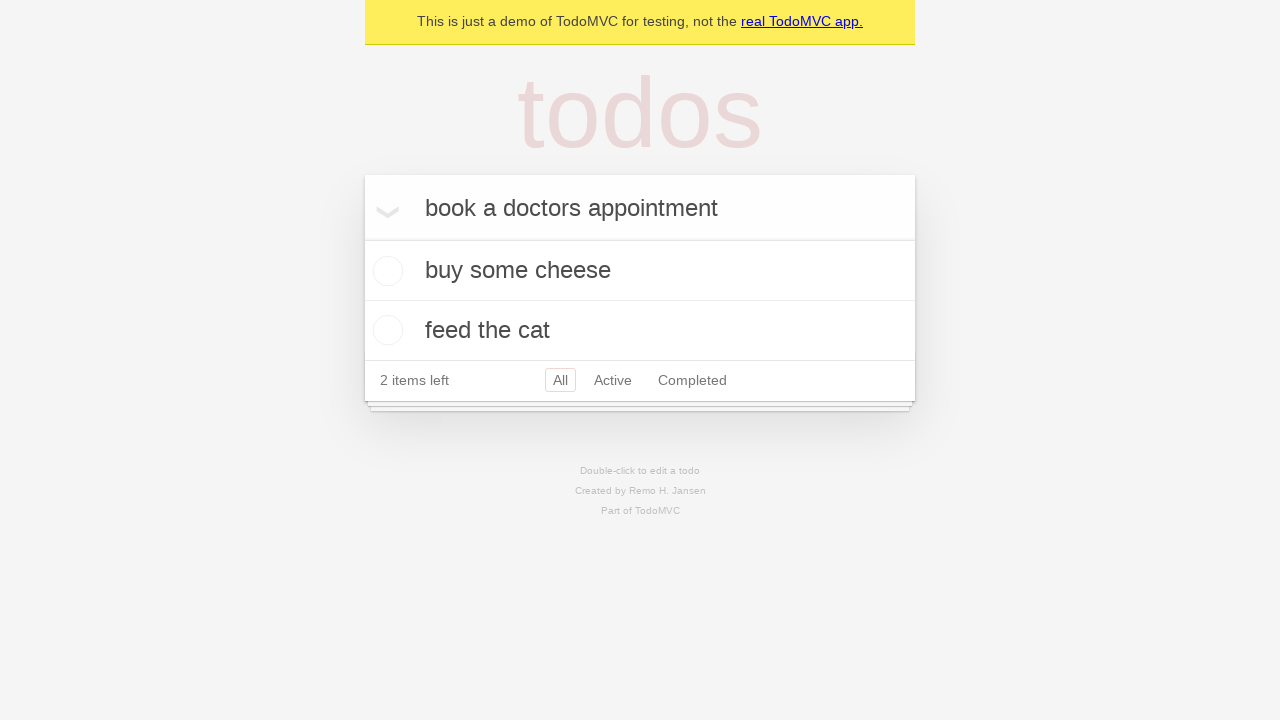

Pressed Enter to create third todo on .new-todo
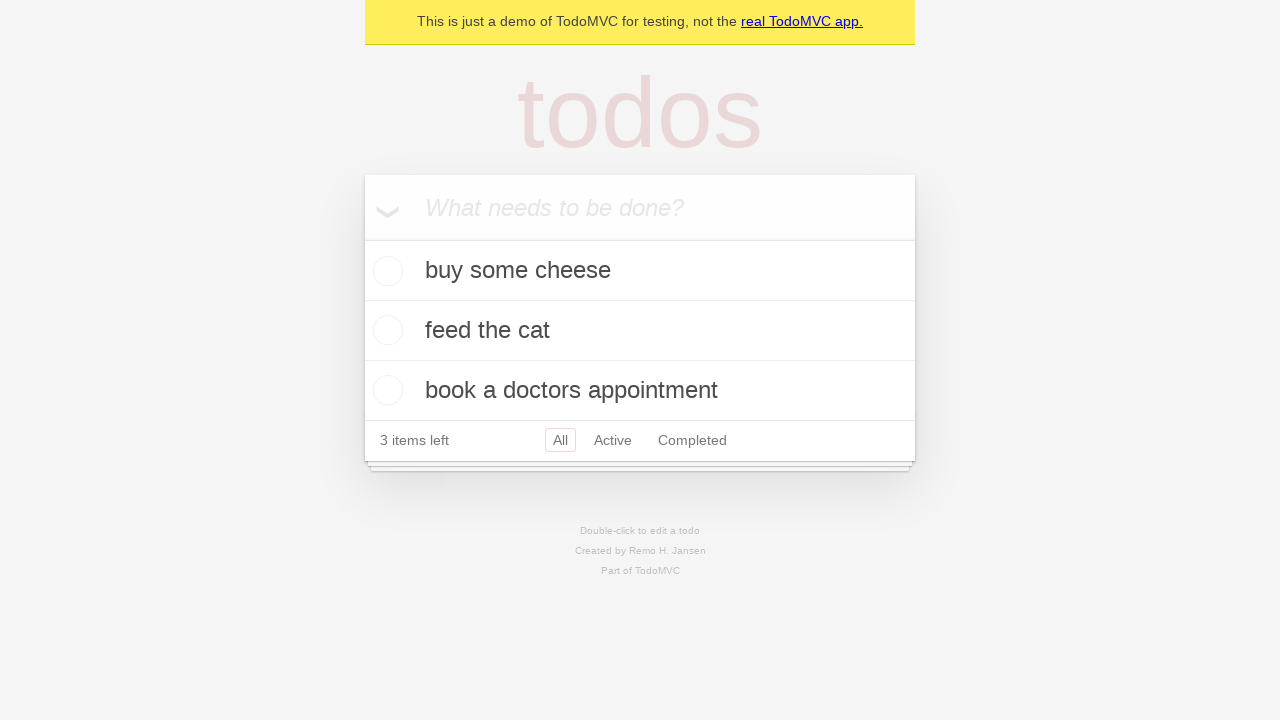

Checked the second todo item at (385, 330) on .todo-list li .toggle >> nth=1
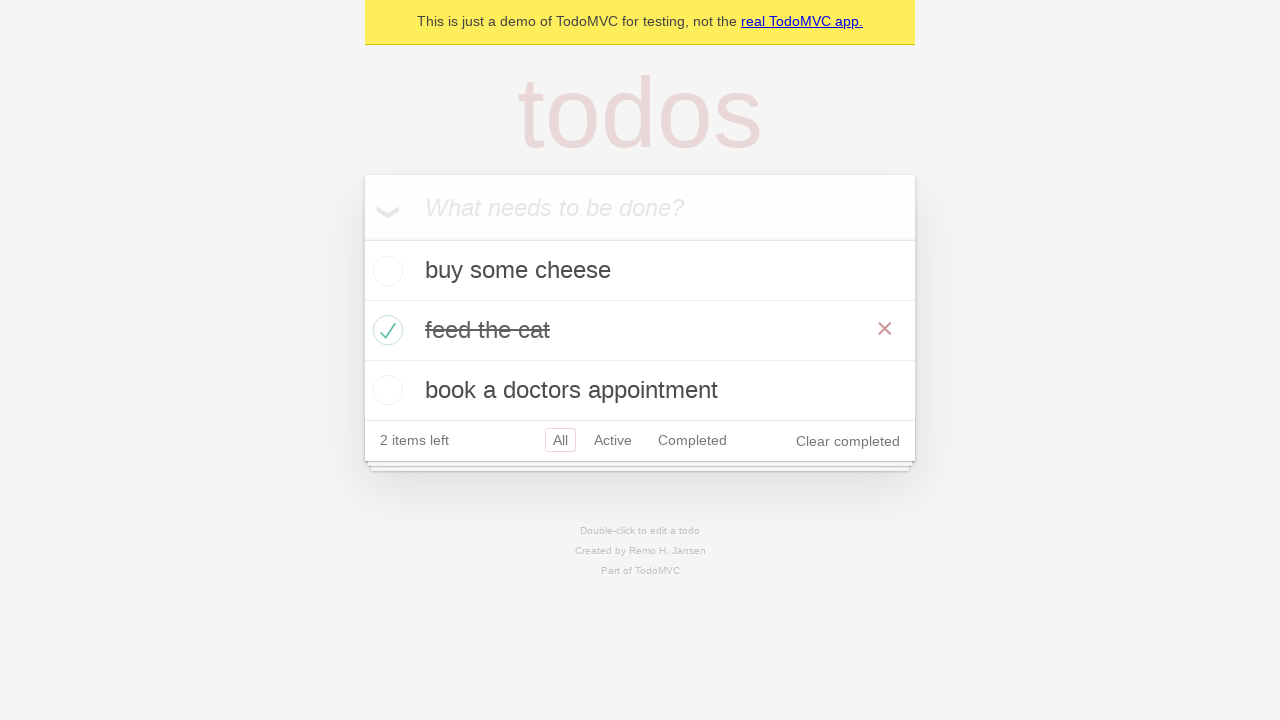

Clicked Completed filter to display only completed items at (692, 440) on .filters >> text=Completed
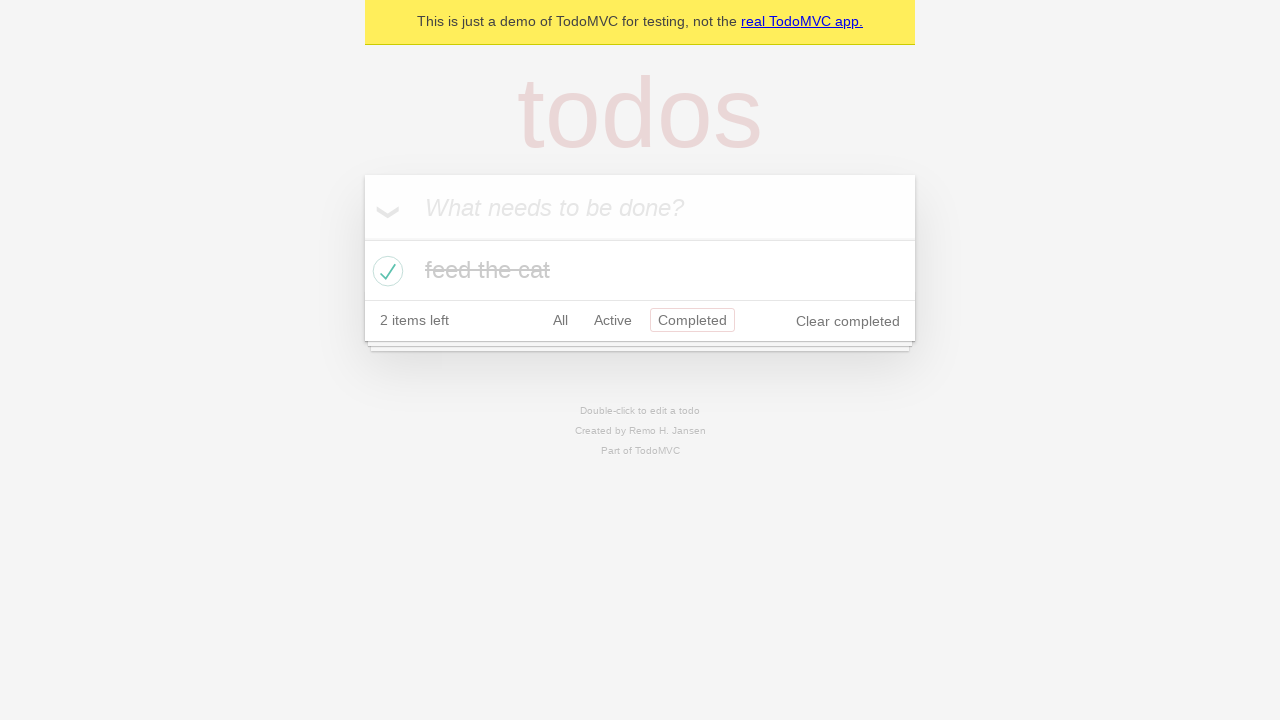

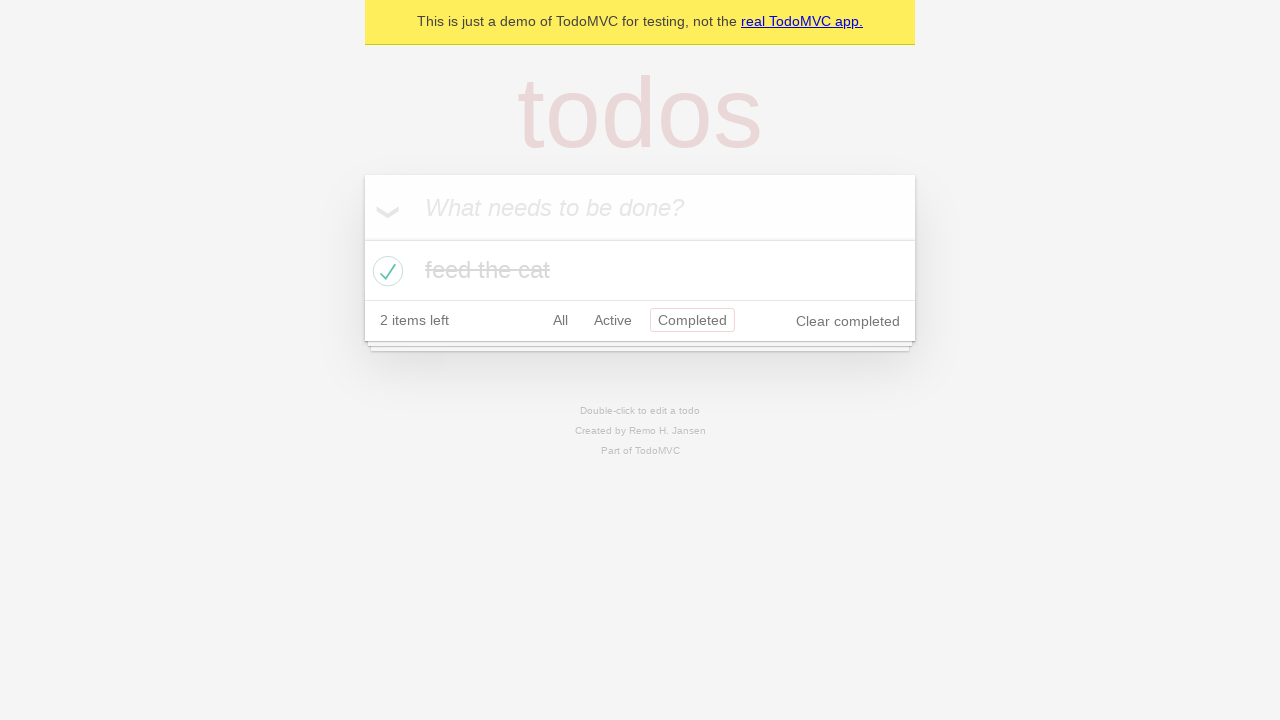